Navigates to W3Schools website, finds all links on the page, and clicks on the "TUTORIALS" link

Starting URL: https://www.w3schools.com/

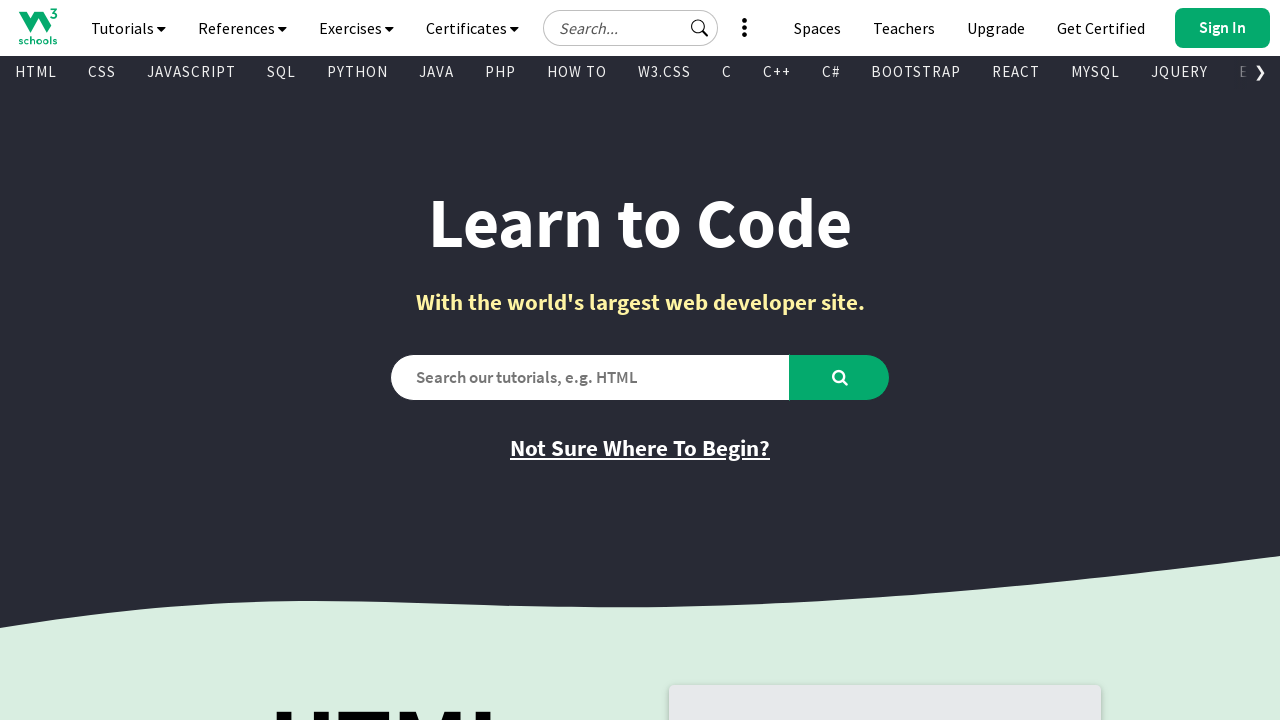

Navigated to W3Schools homepage
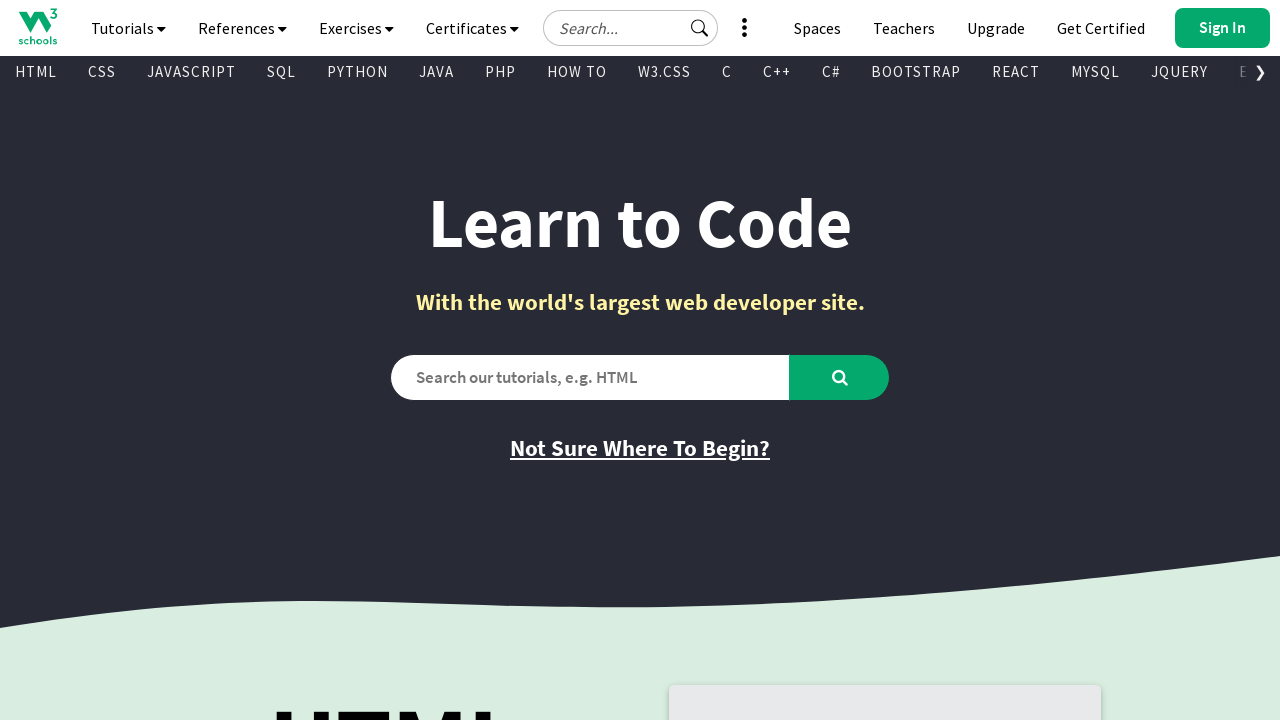

Located all links on the page
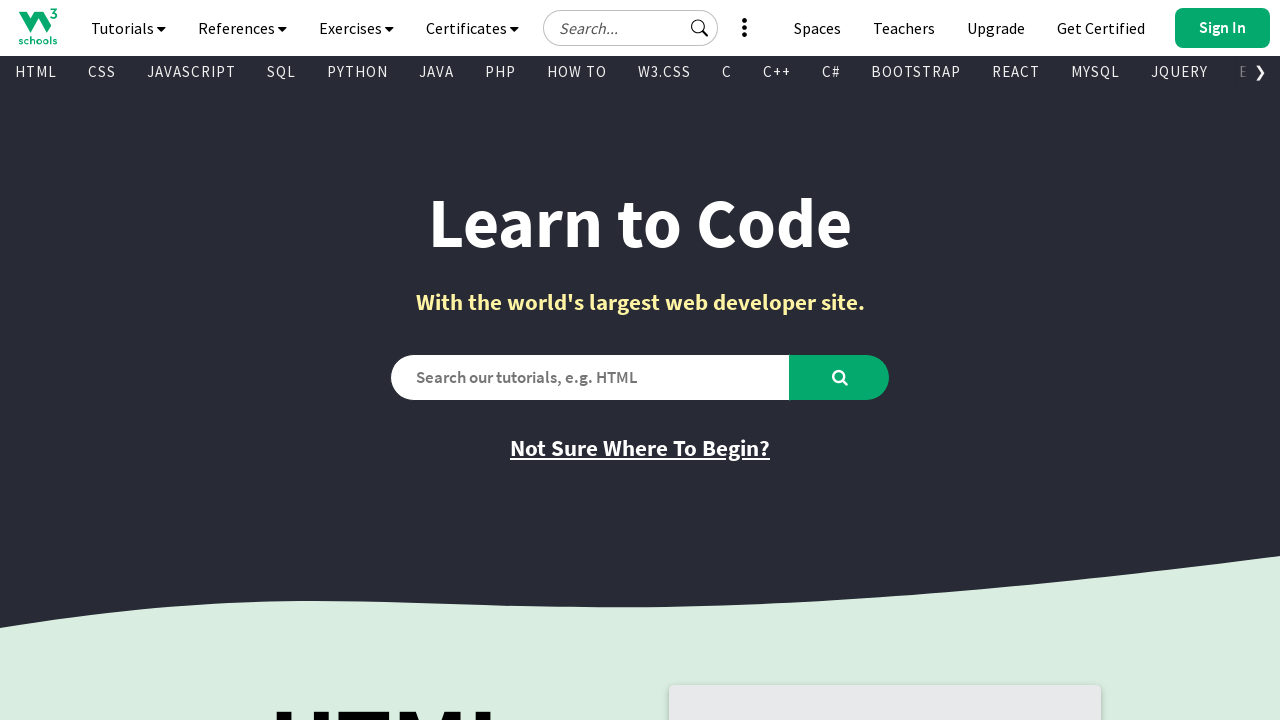

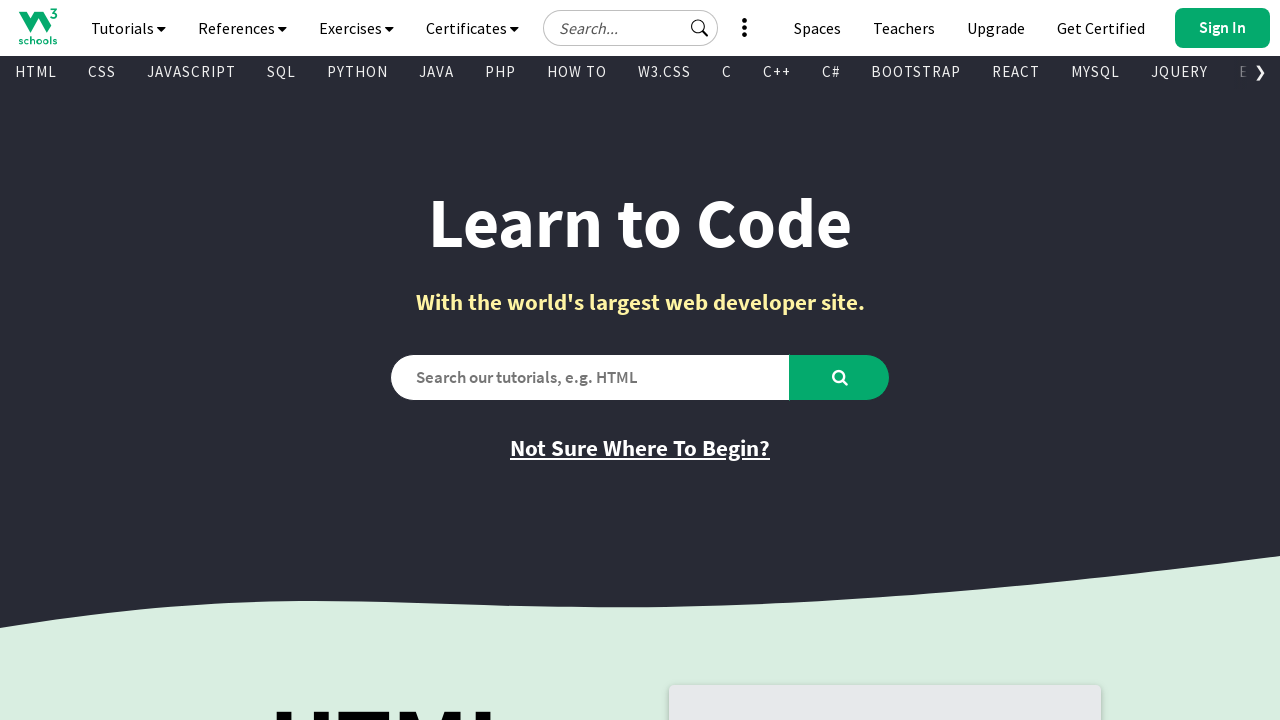